Tests the "About us" link functionality by clicking it and verifying the URL contains "about-us"

Starting URL: https://vytrack.com/

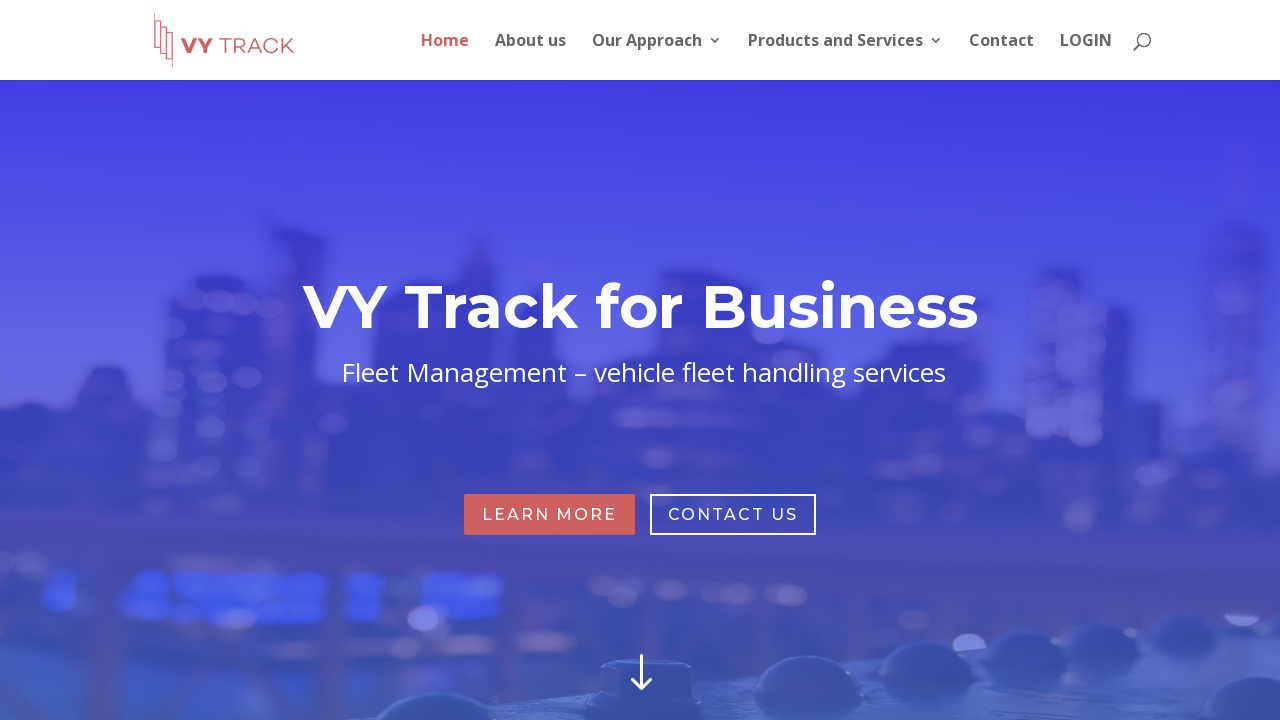

Clicked 'About us' link at (530, 56) on (//a[@href='https://vytrack.com/about-us/'])[1]
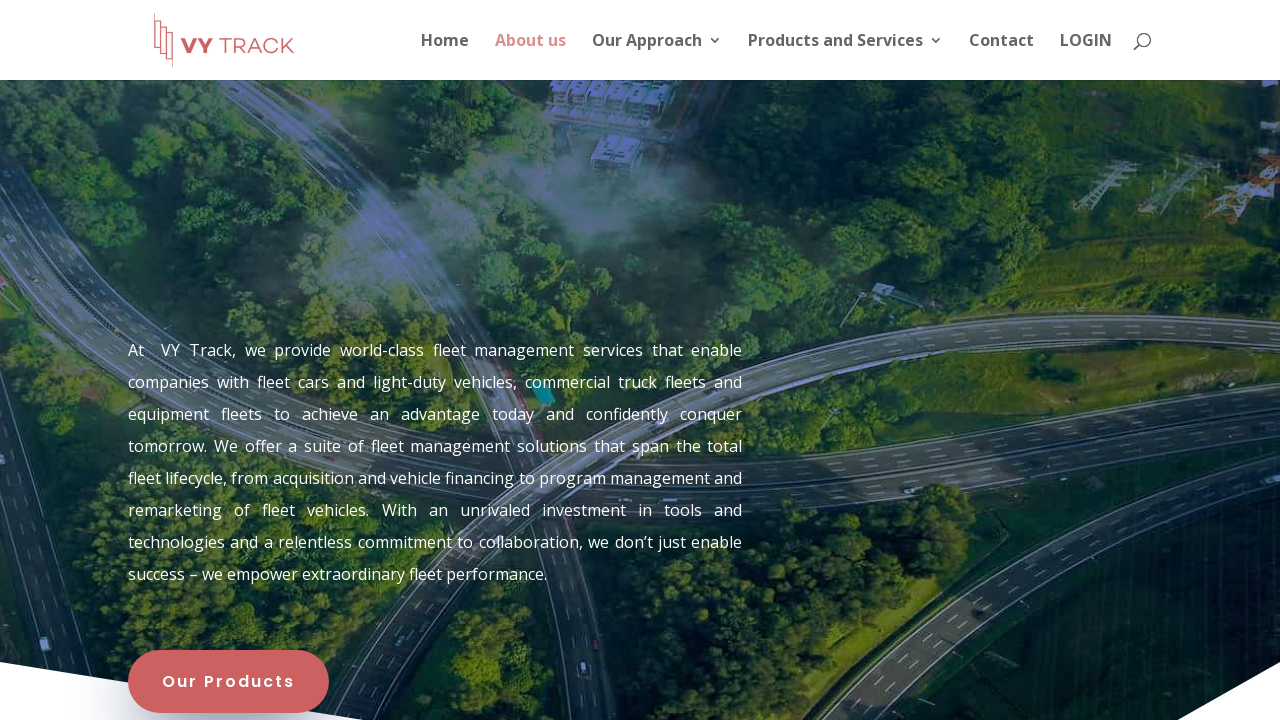

Verified URL contains 'about-us'
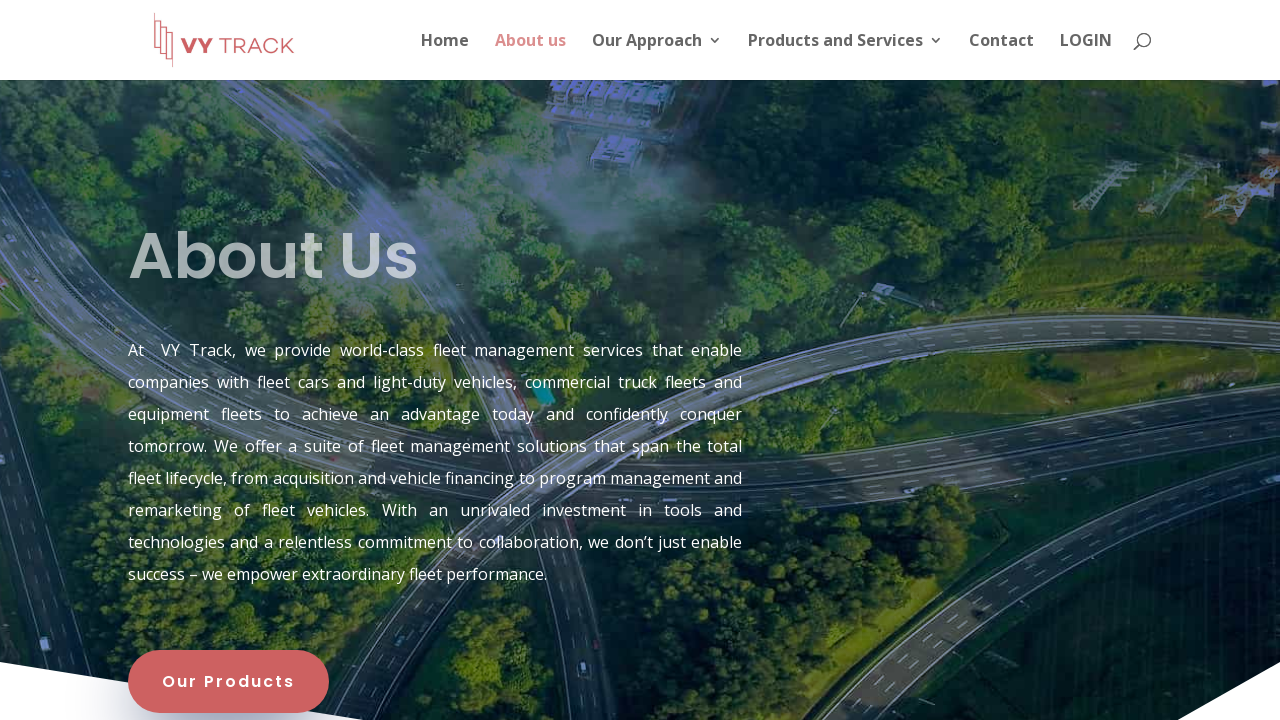

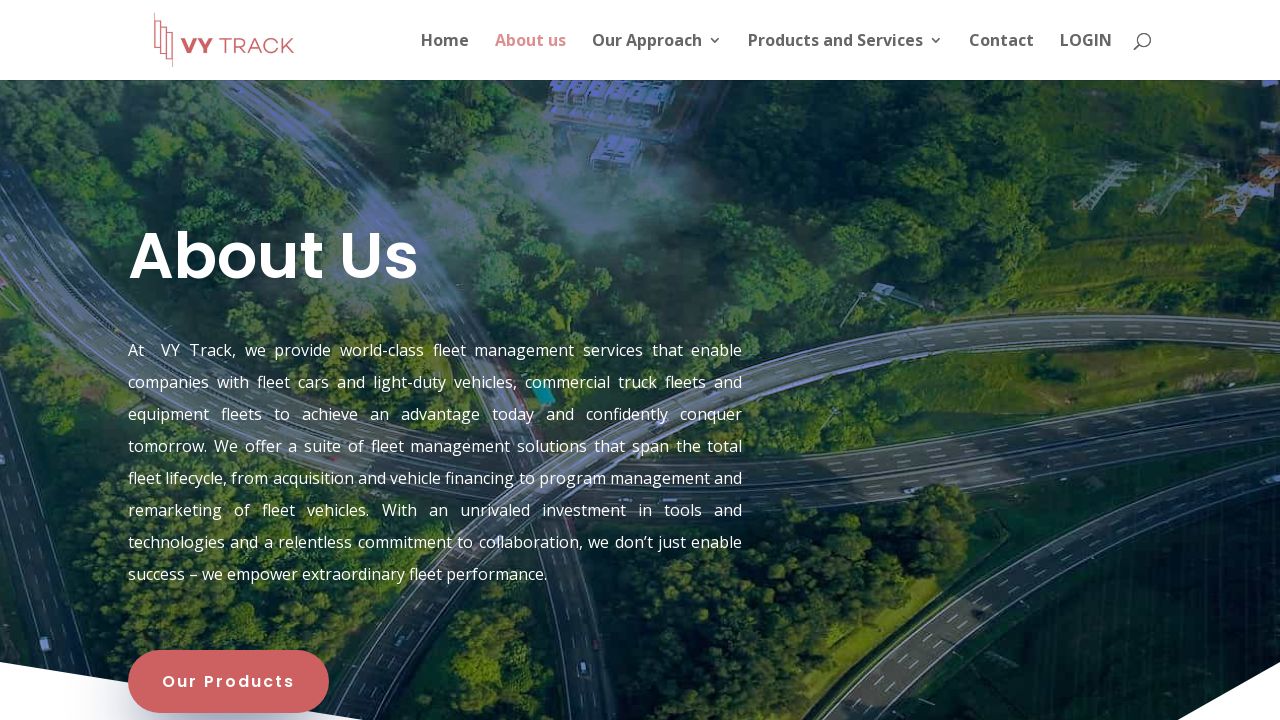